Demonstrates injecting jQuery Growl into a page via JavaScript execution to display notification messages in the browser during test execution.

Starting URL: http://the-internet.herokuapp.com

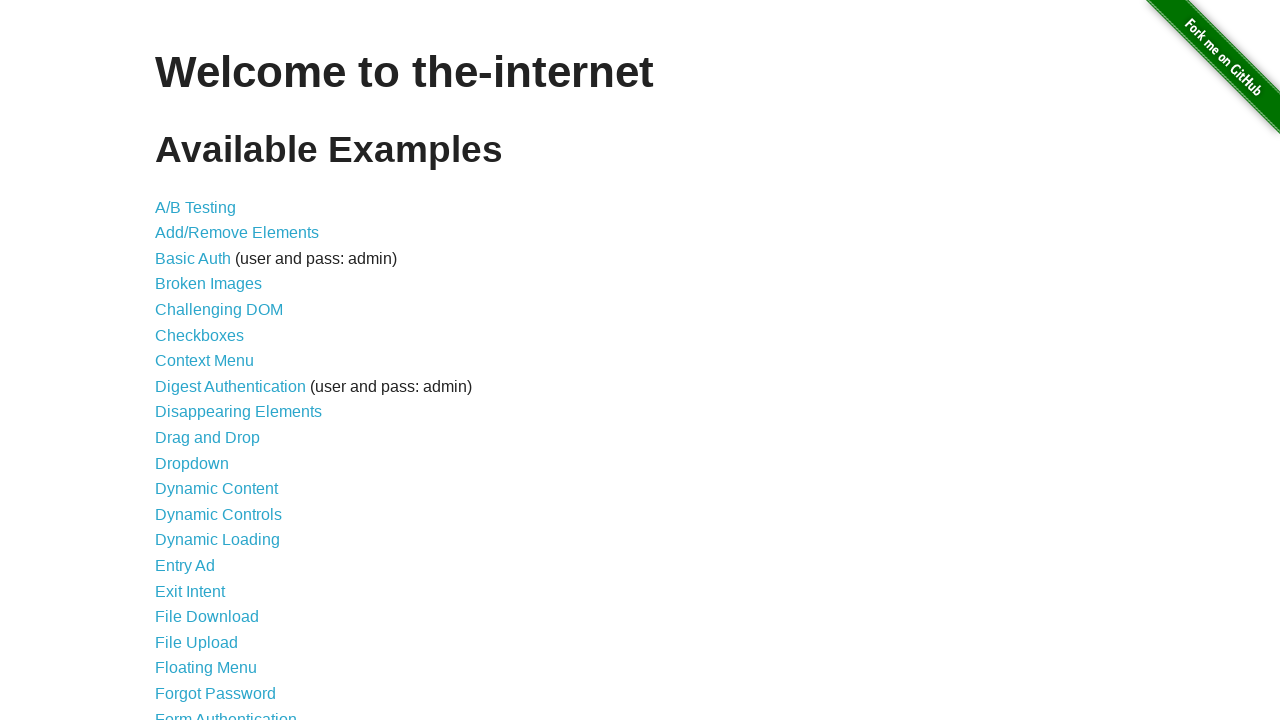

Injected jQuery library into page if not already present
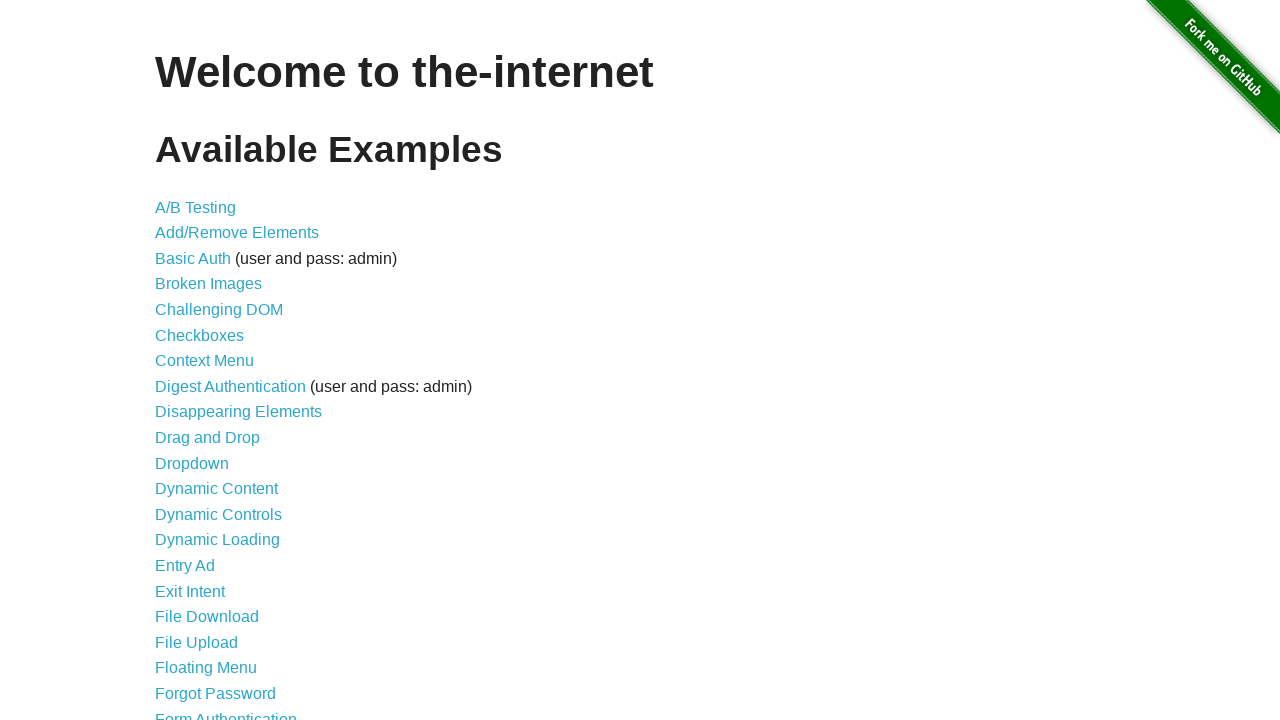

Waited for jQuery to load and become available
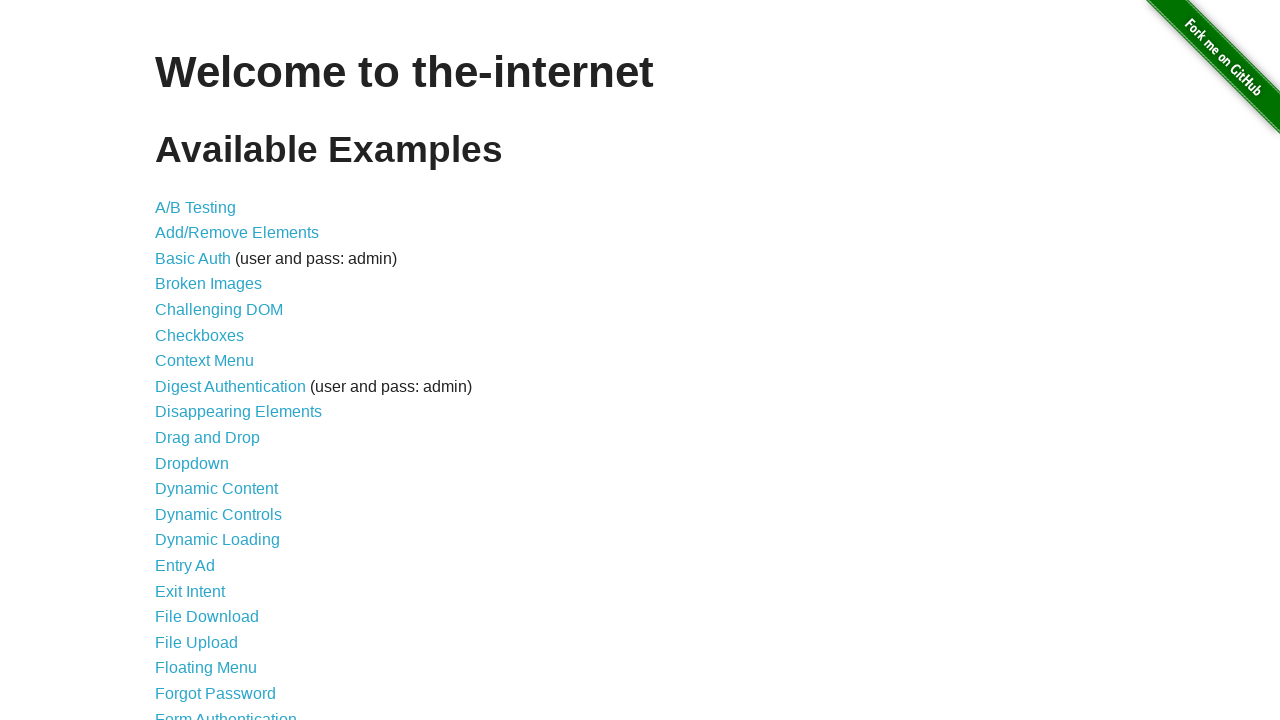

Loaded jquery-growl JavaScript library via jQuery
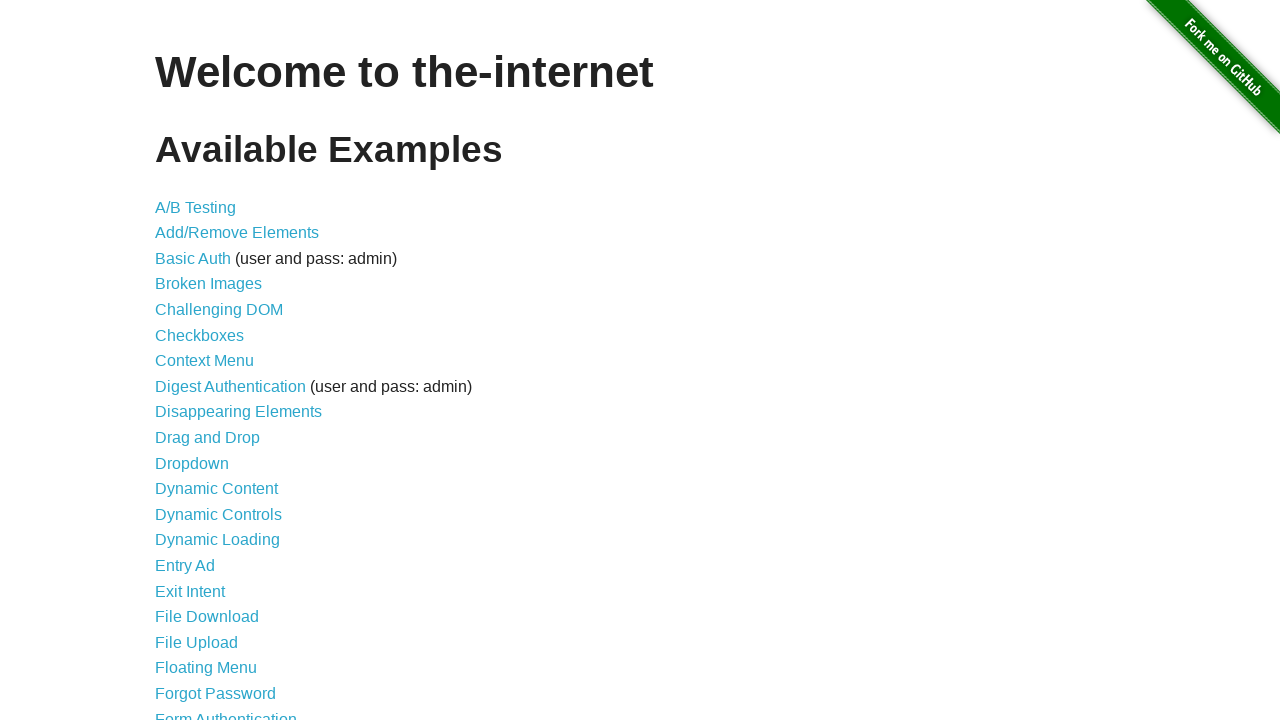

Injected jquery-growl CSS stylesheet into page
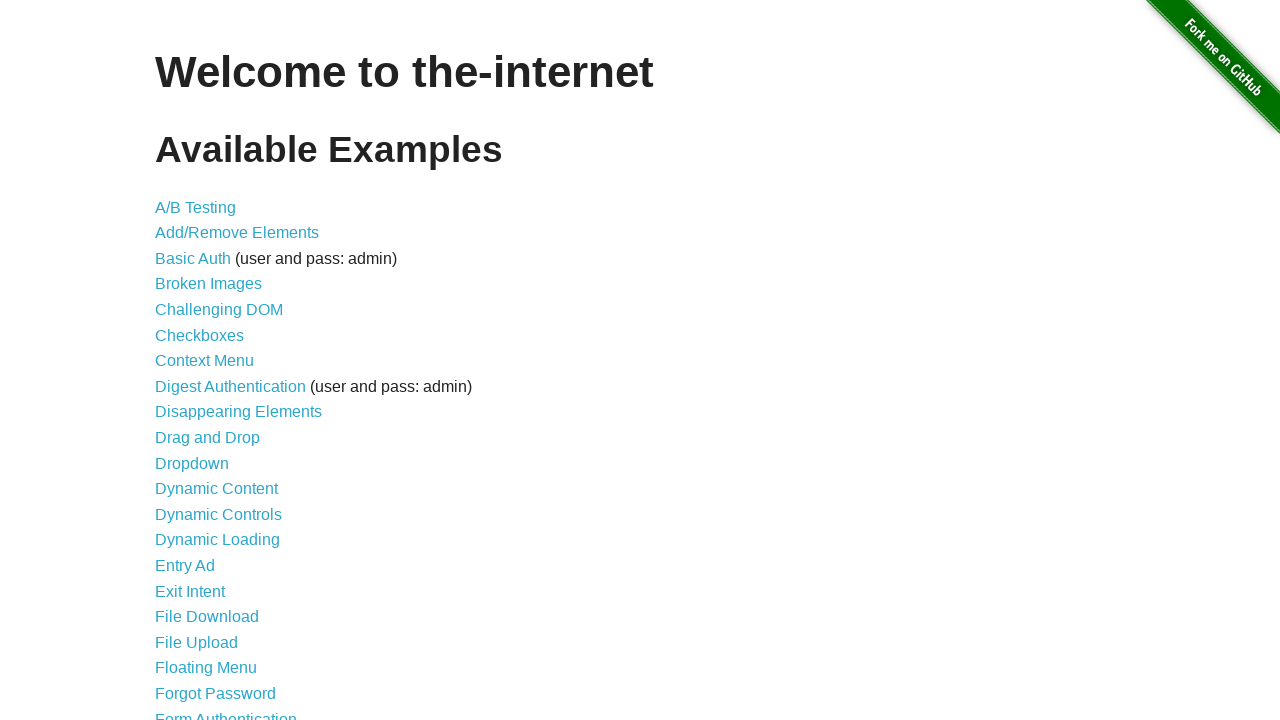

Waited for jquery-growl plugin to become available
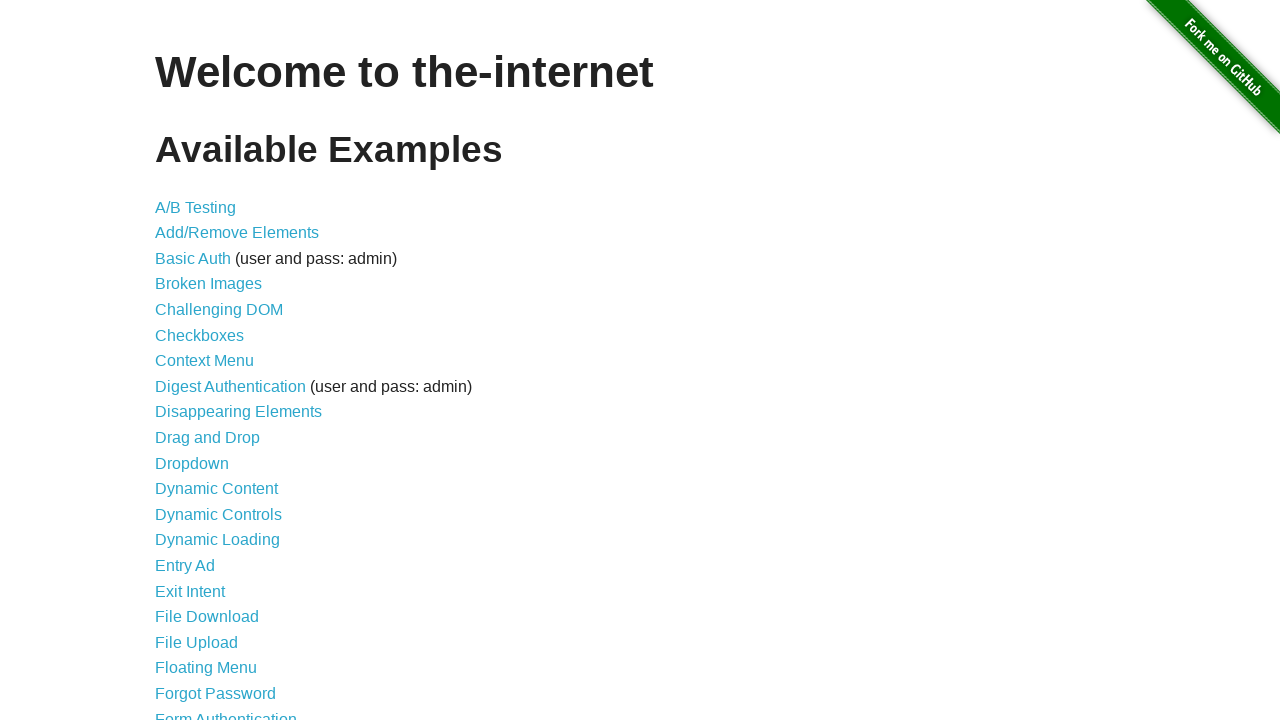

Displayed jquery-growl notification with title 'GET' and message '/'
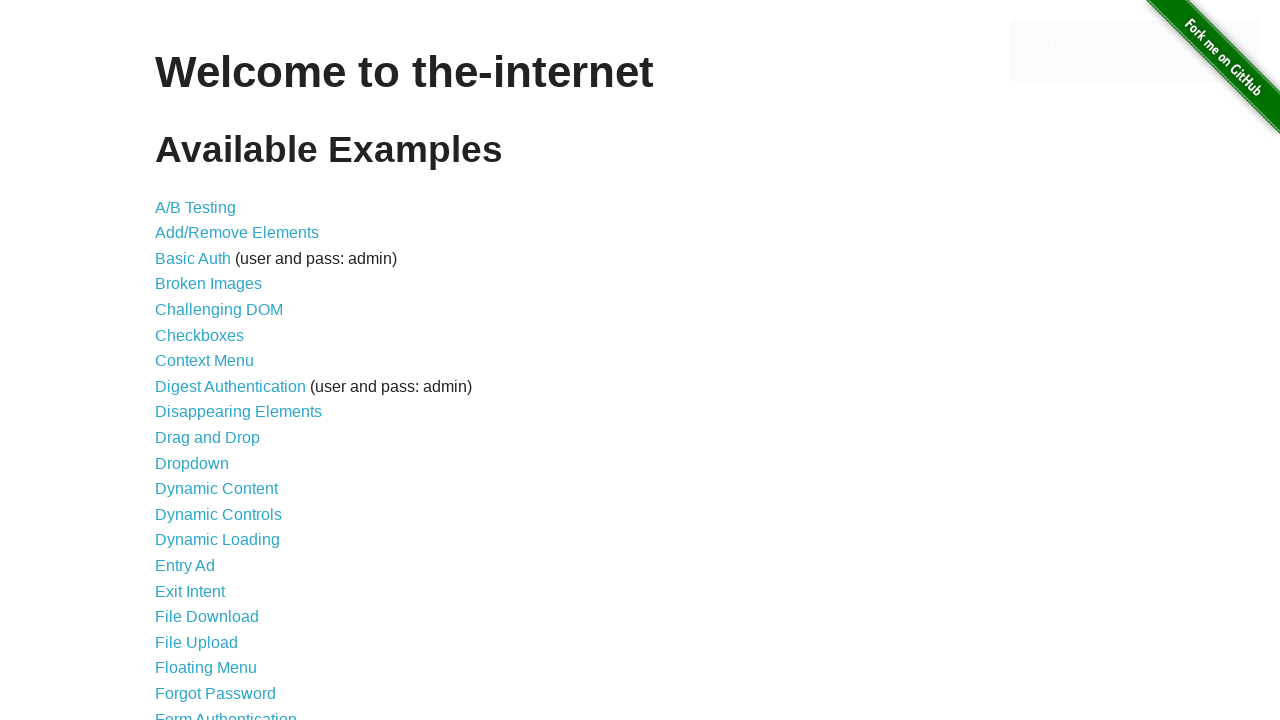

Waited 2 seconds to allow notification to be visible
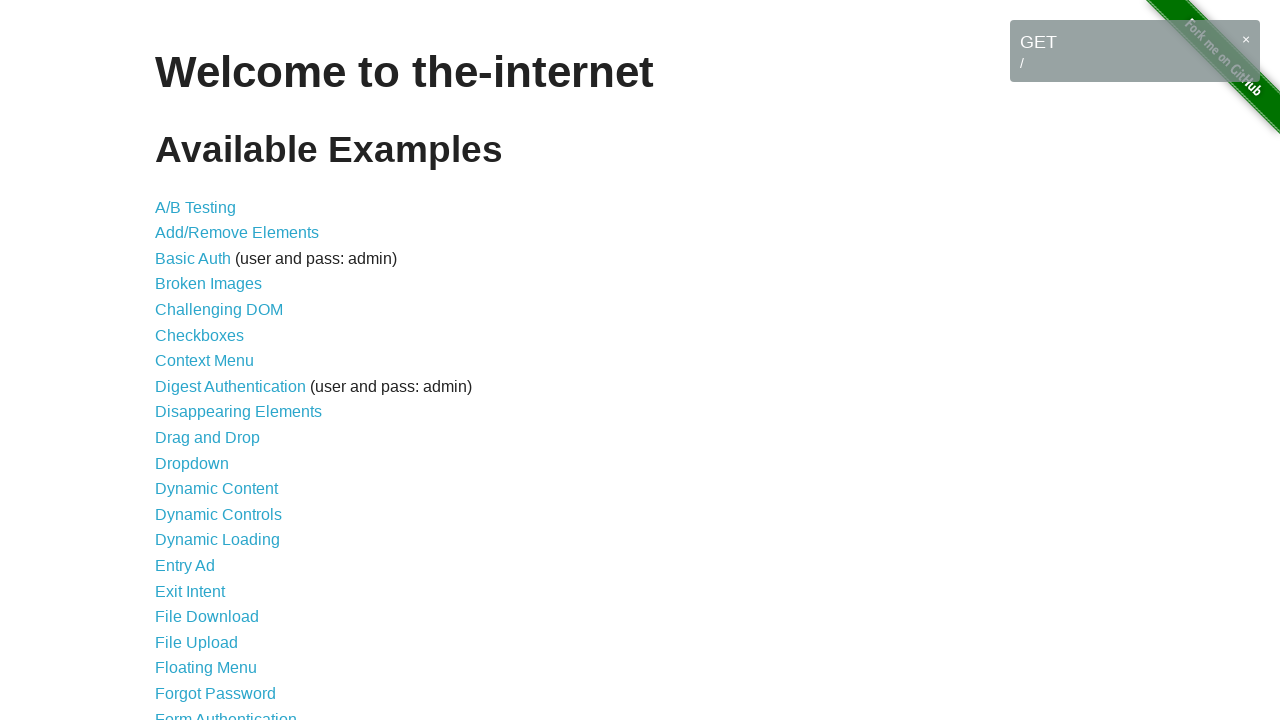

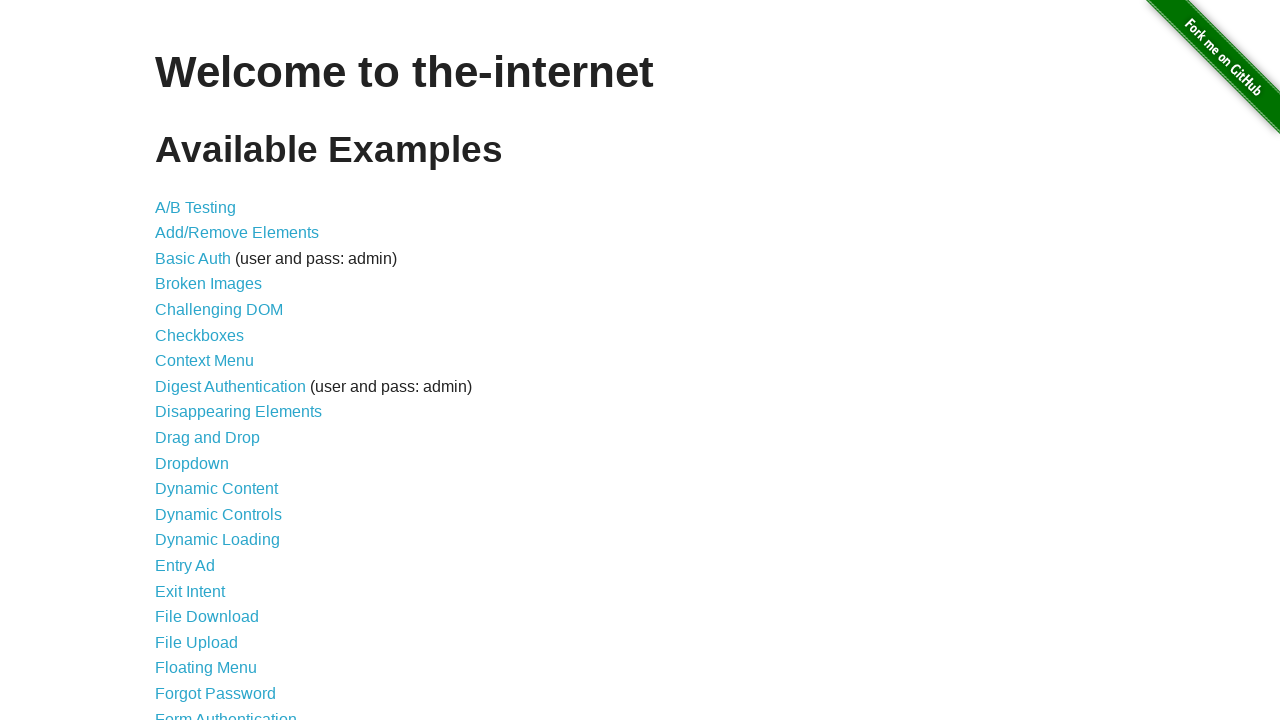